Tests mouse hover navigation through a multi-level menu by hovering over Main Item 2, then SUB SUB LIST, and finally Sub Sub Item 2

Starting URL: https://demoqa.com/menu/

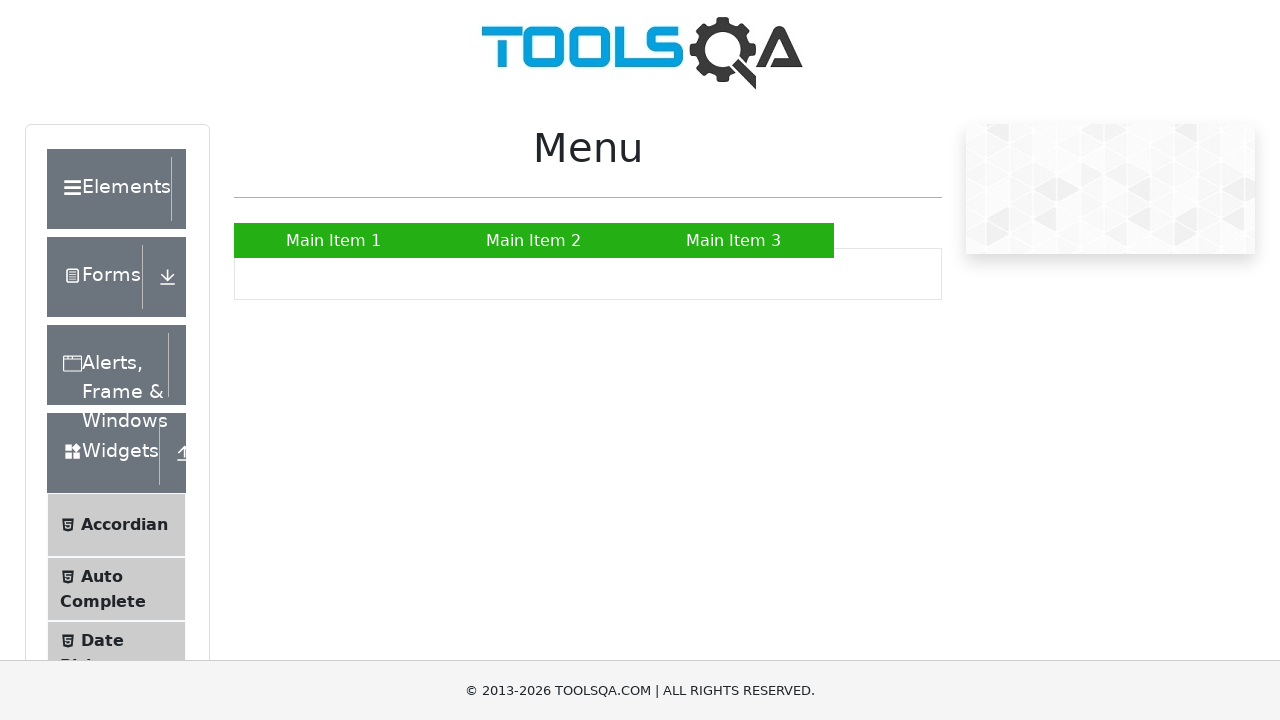

Hovered over Main Item 2 to reveal submenu at (534, 240) on text=Main Item 2
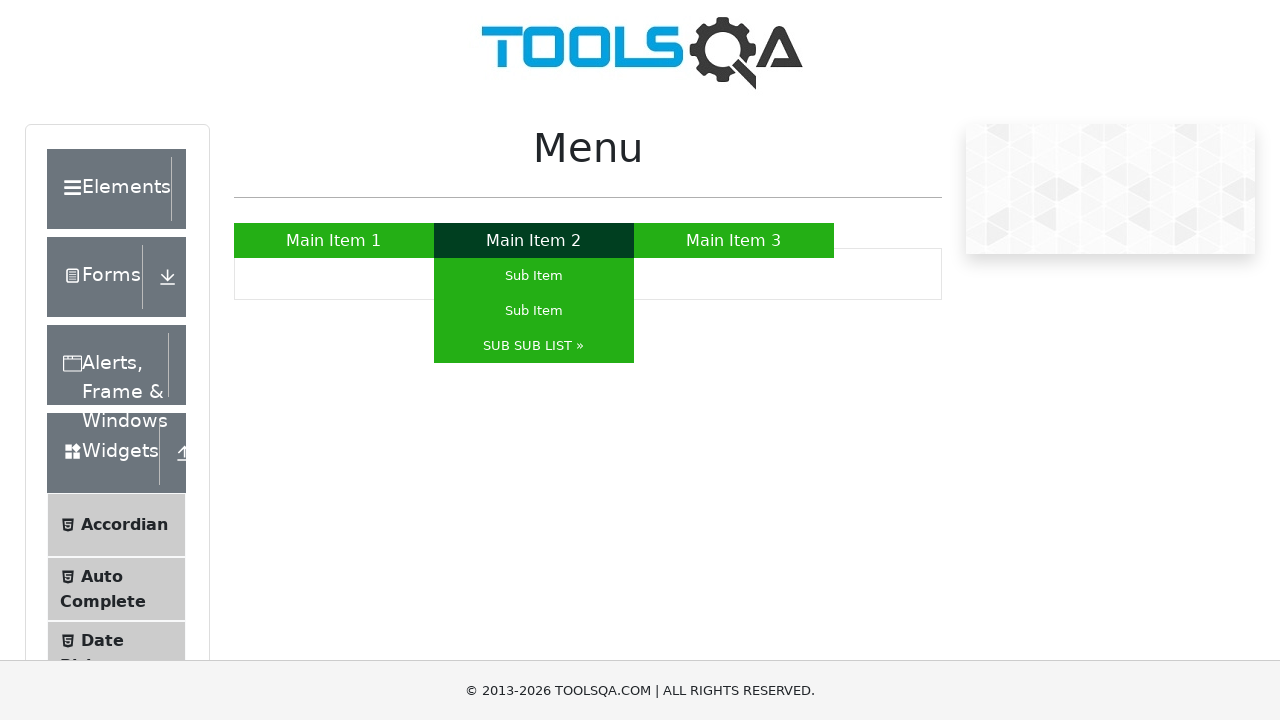

Hovered over SUB SUB LIST to reveal nested submenu at (534, 346) on text=SUB SUB LIST »
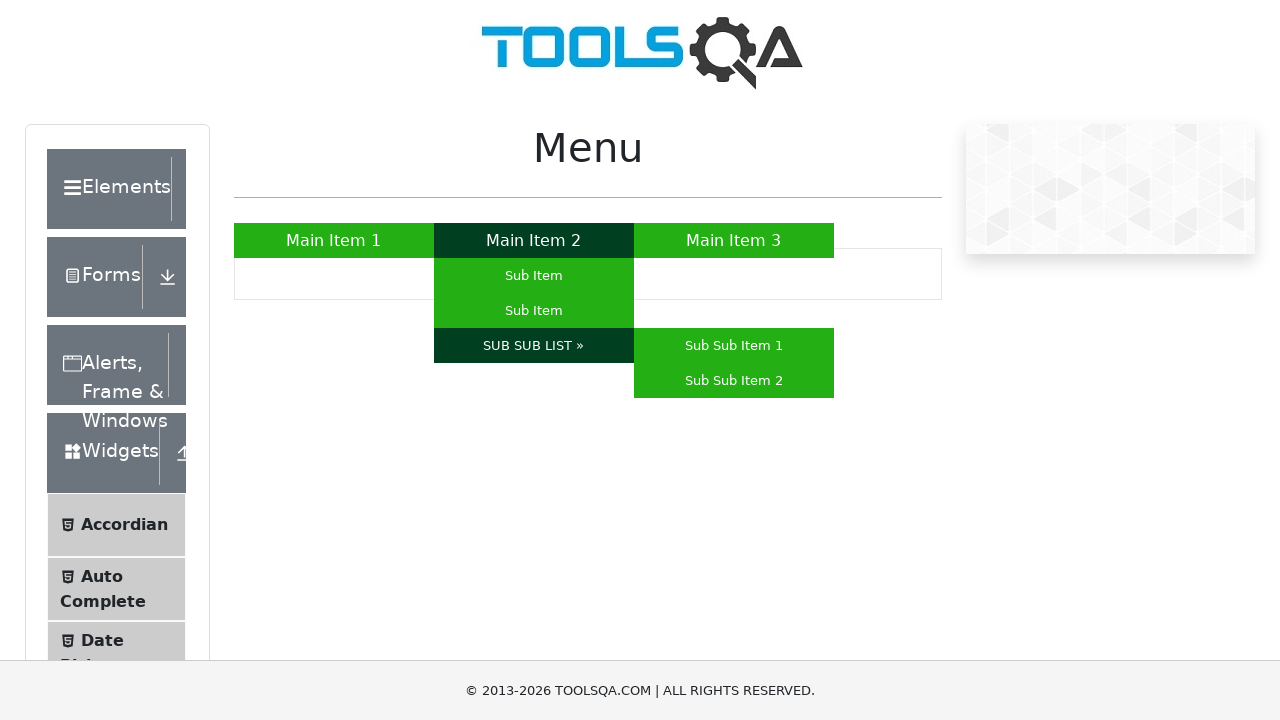

Hovered over Sub Sub Item 2 at (734, 380) on text=Sub Sub Item 2
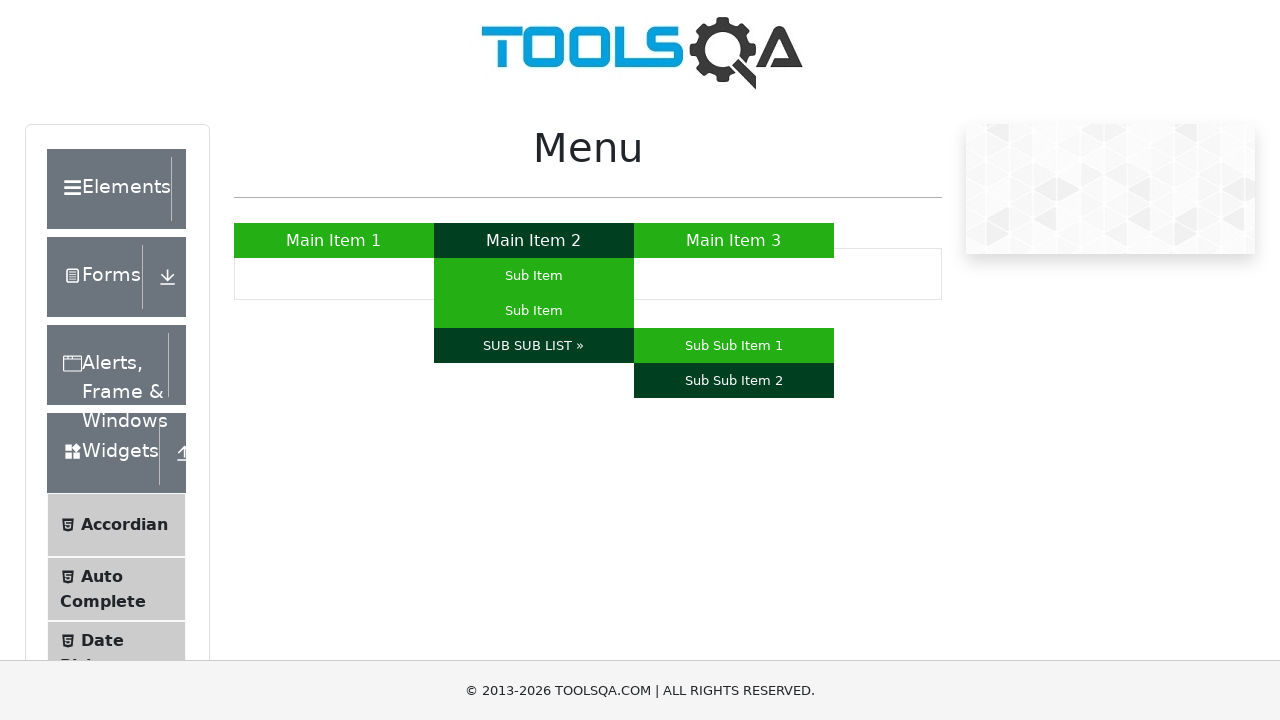

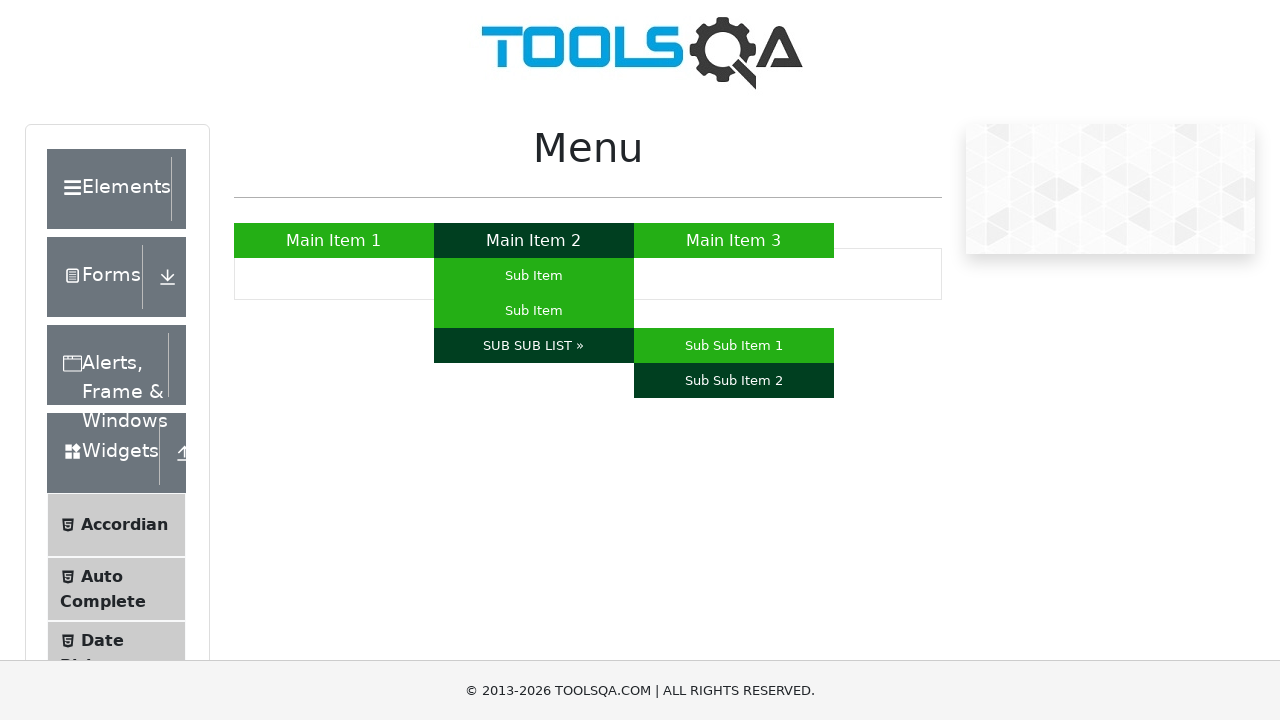